Tests table sorting functionality by clicking on a column header and verifying that the data is sorted correctly

Starting URL: https://rahulshettyacademy.com/seleniumPractise/#/offers

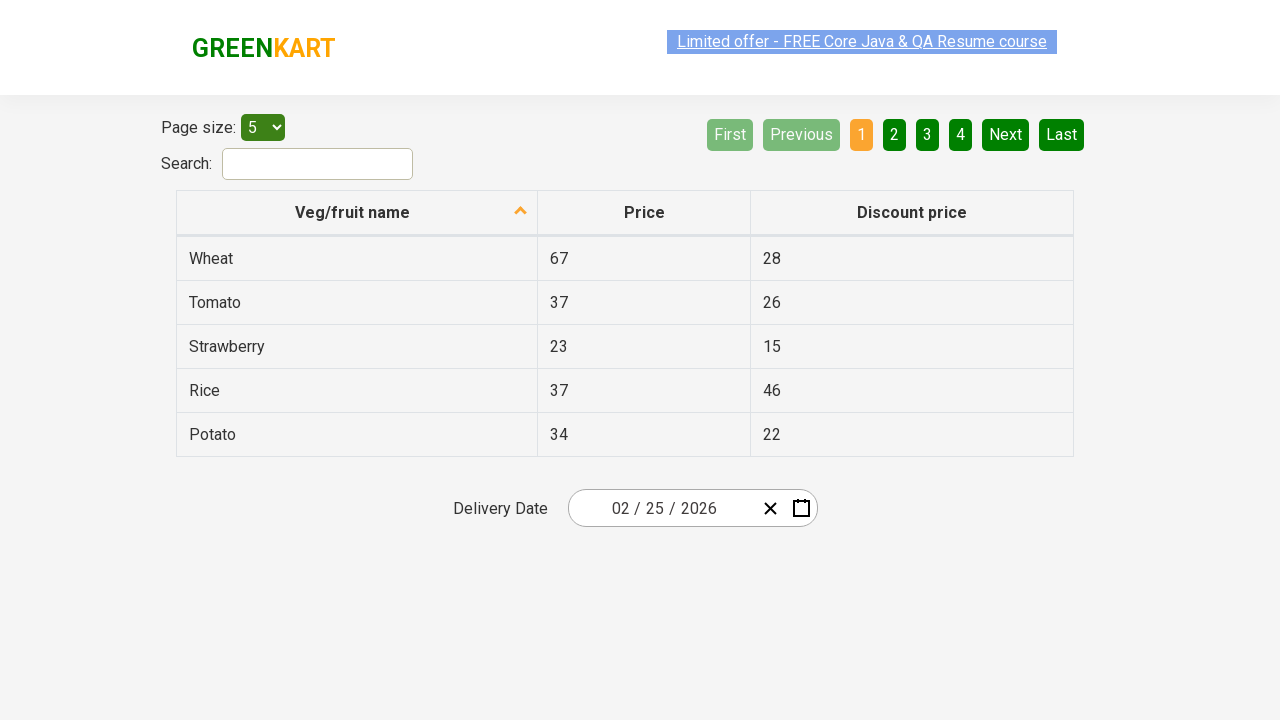

Clicked on first column header to sort table at (357, 213) on xpath=//tr/th[1]
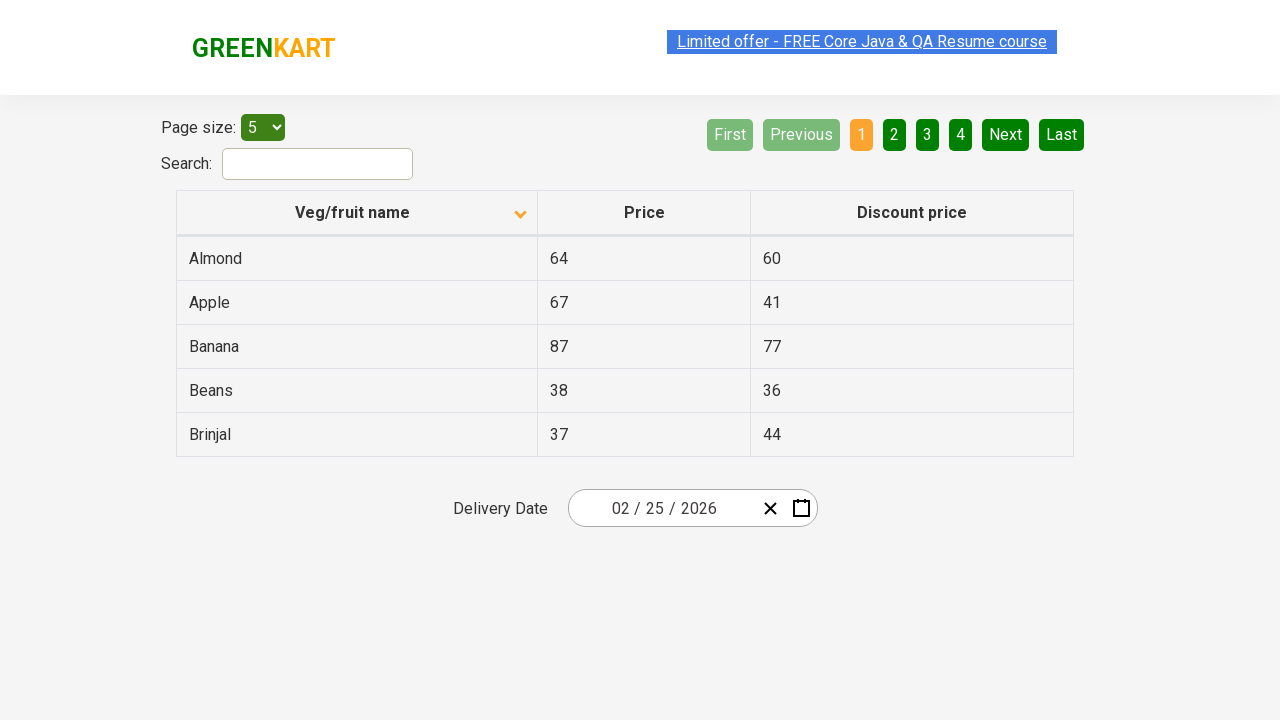

Waited for table cells to load after sorting
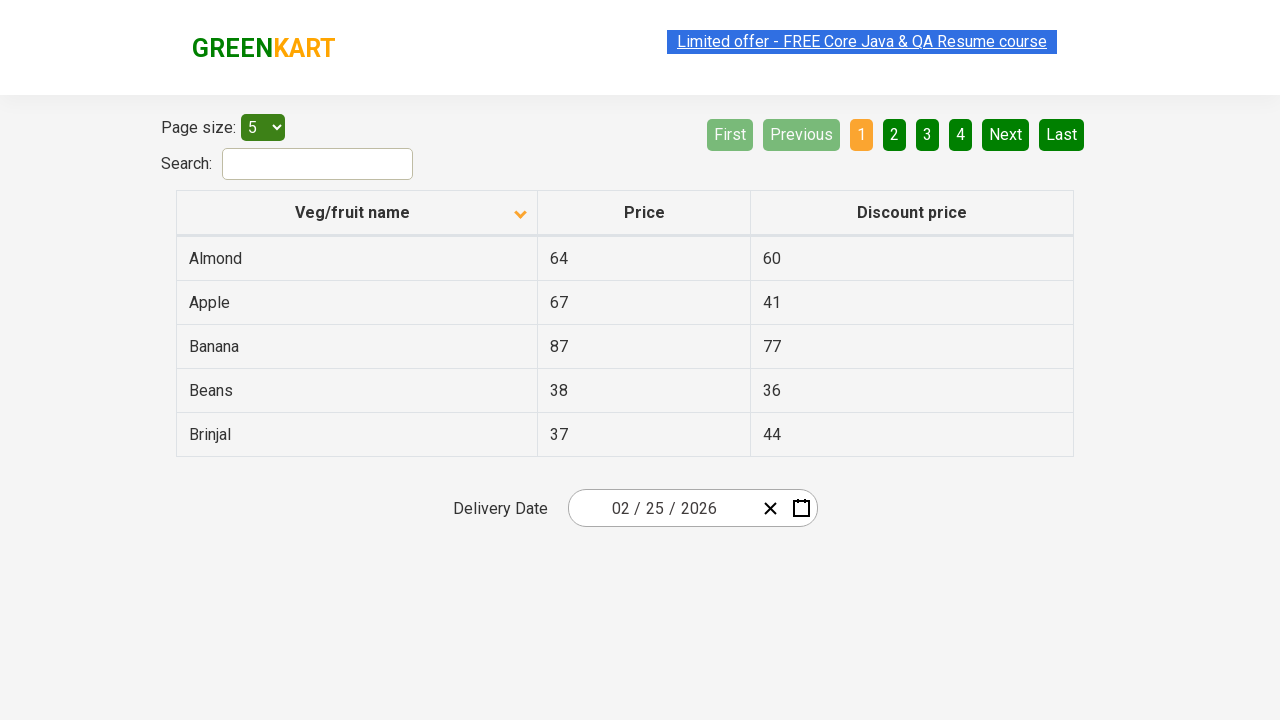

Retrieved all vegetable elements from first column
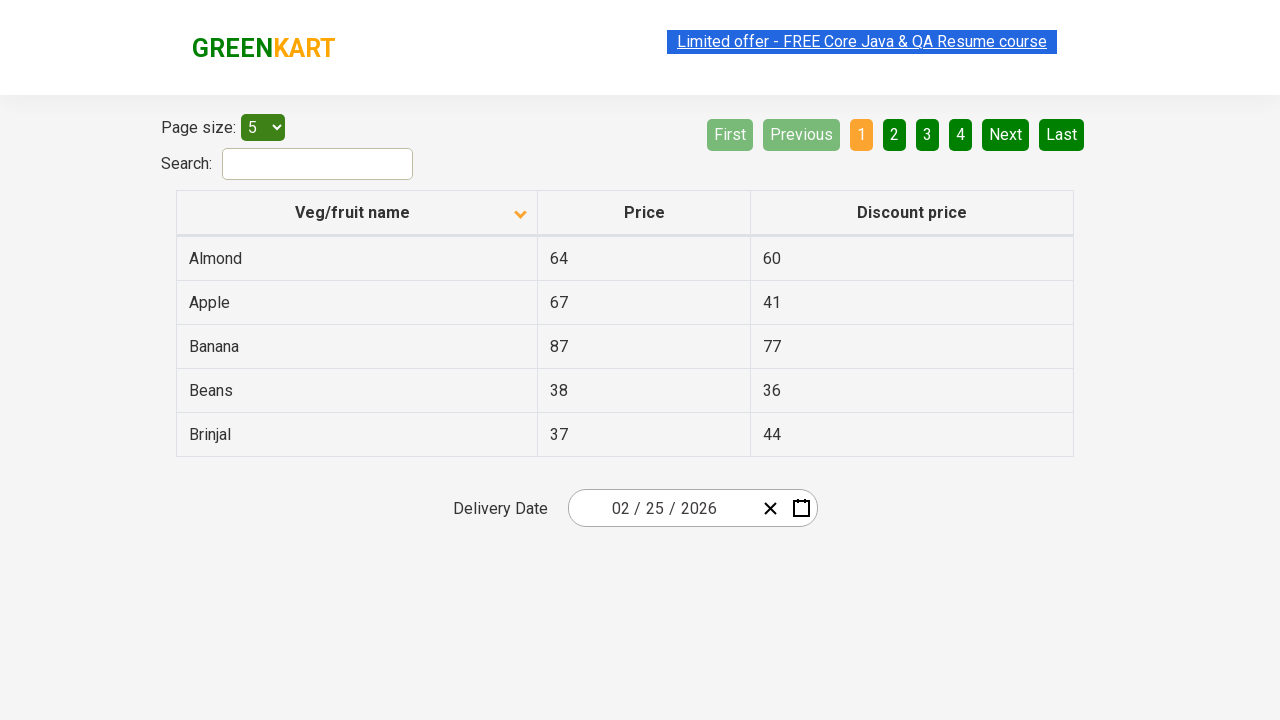

Extracted 5 vegetable names from table cells
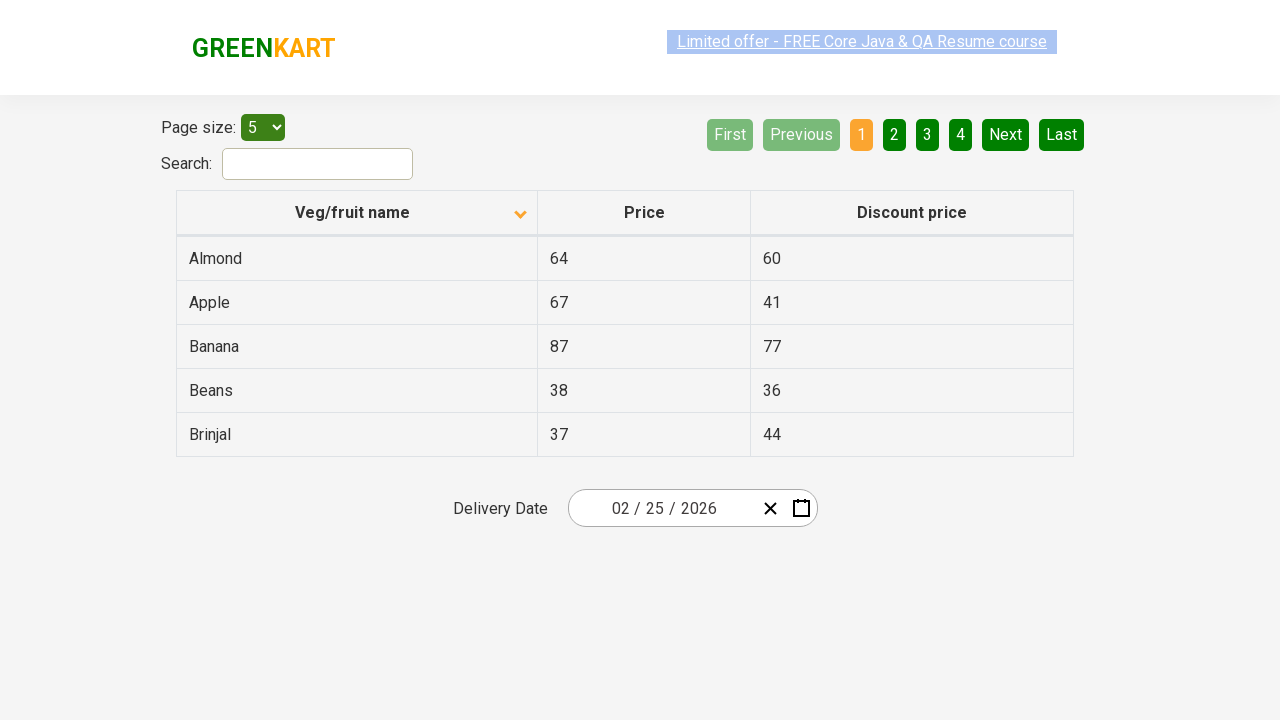

Created sorted version of vegetable list for comparison
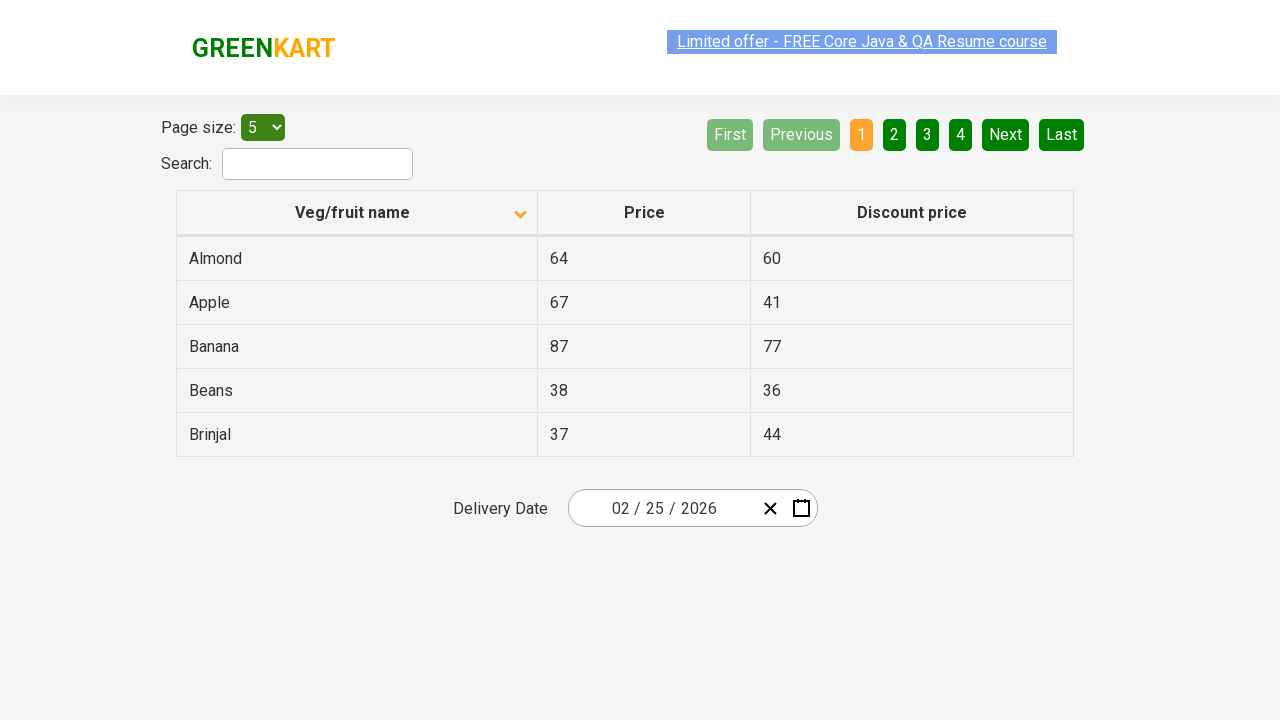

Verified that table data is correctly sorted alphabetically
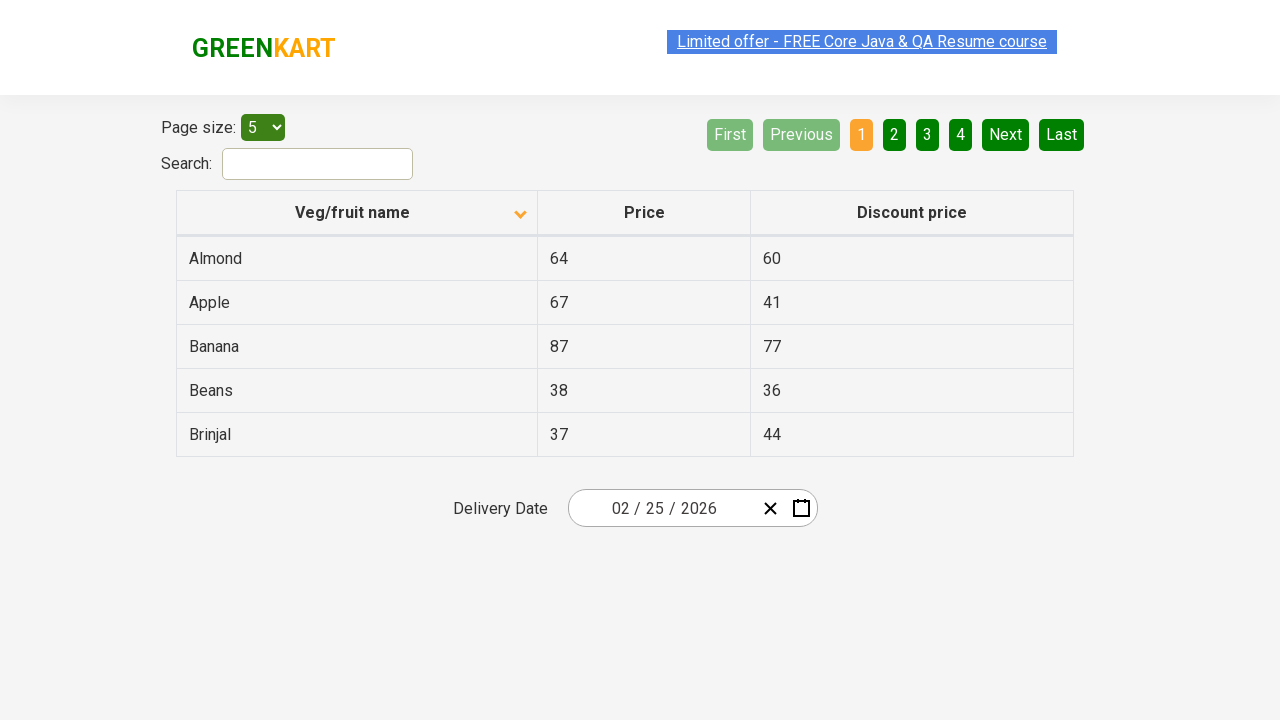

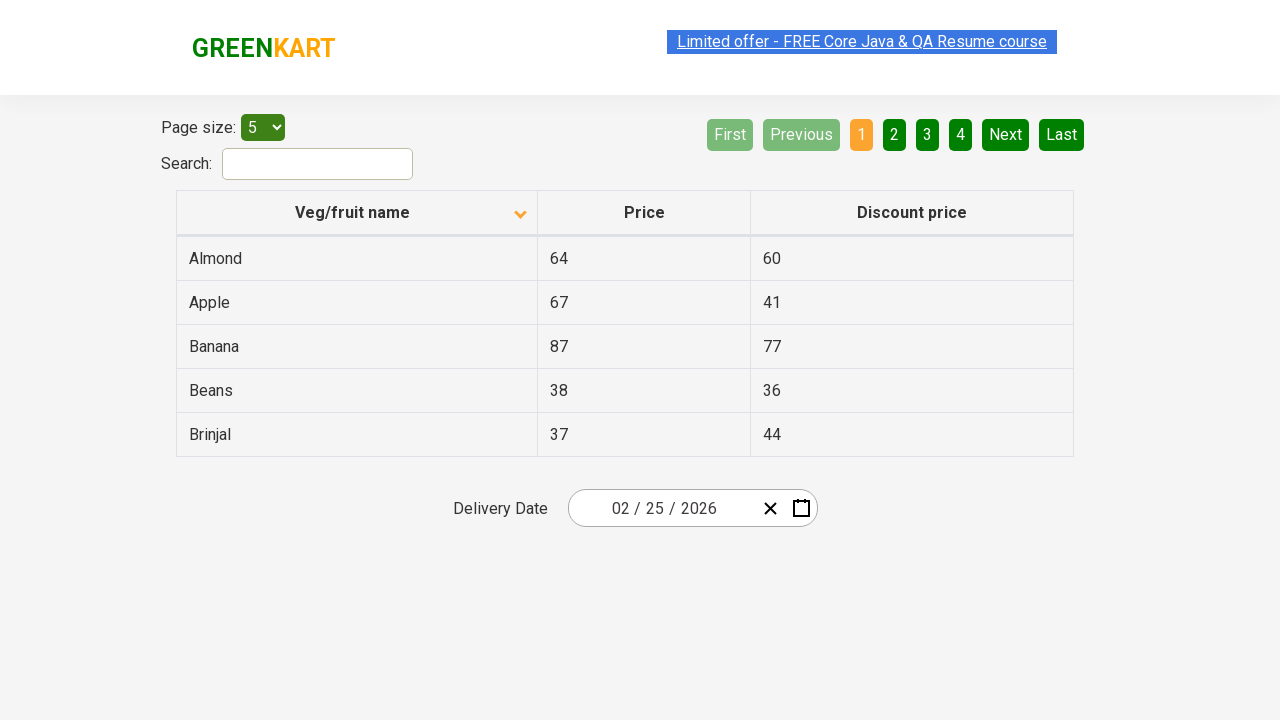